Tests clearing the completed state of all items by checking and then unchecking the toggle all checkbox

Starting URL: https://demo.playwright.dev/todomvc

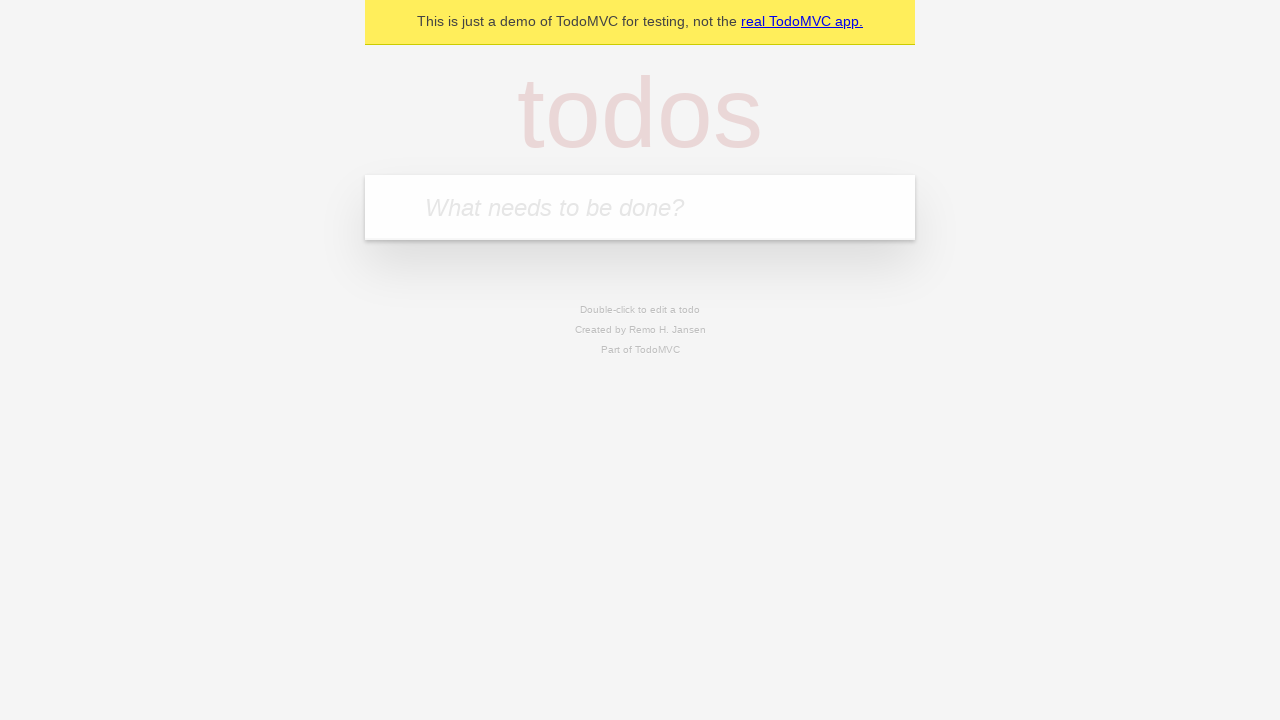

Filled todo input field with 'buy some cheese' on internal:attr=[placeholder="What needs to be done?"i]
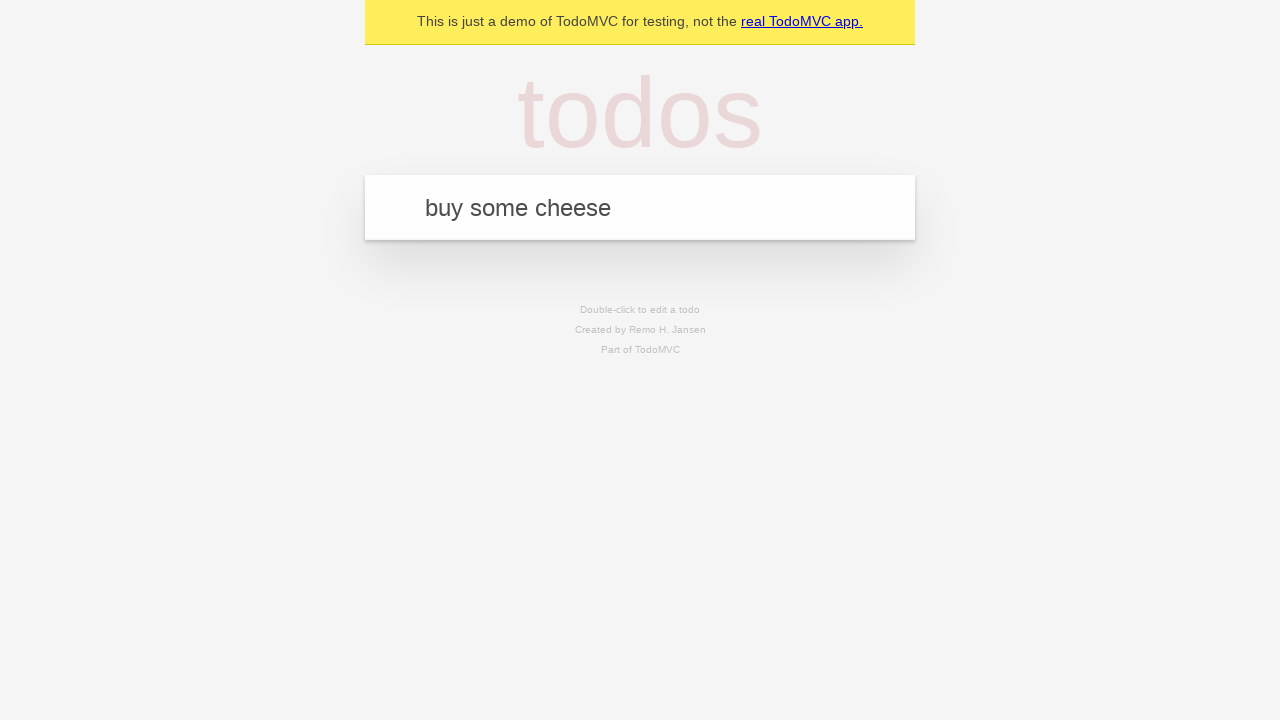

Pressed Enter to add todo 'buy some cheese' on internal:attr=[placeholder="What needs to be done?"i]
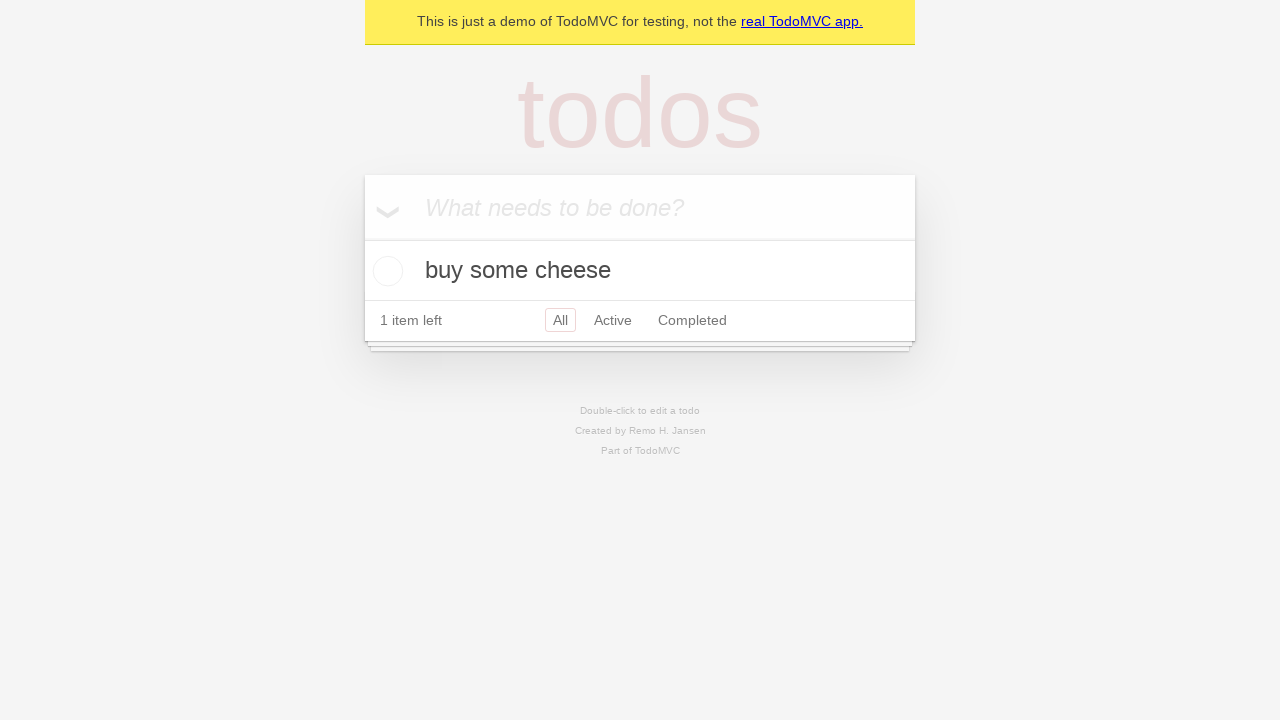

Filled todo input field with 'feed the cat' on internal:attr=[placeholder="What needs to be done?"i]
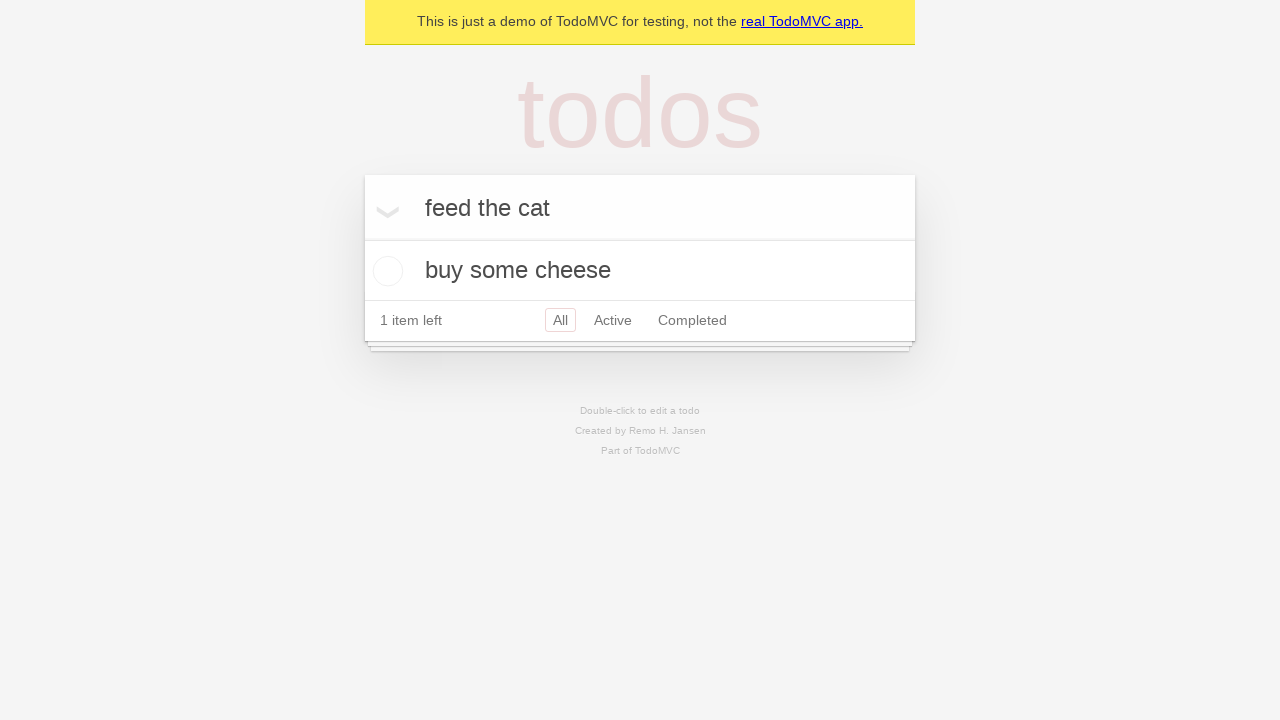

Pressed Enter to add todo 'feed the cat' on internal:attr=[placeholder="What needs to be done?"i]
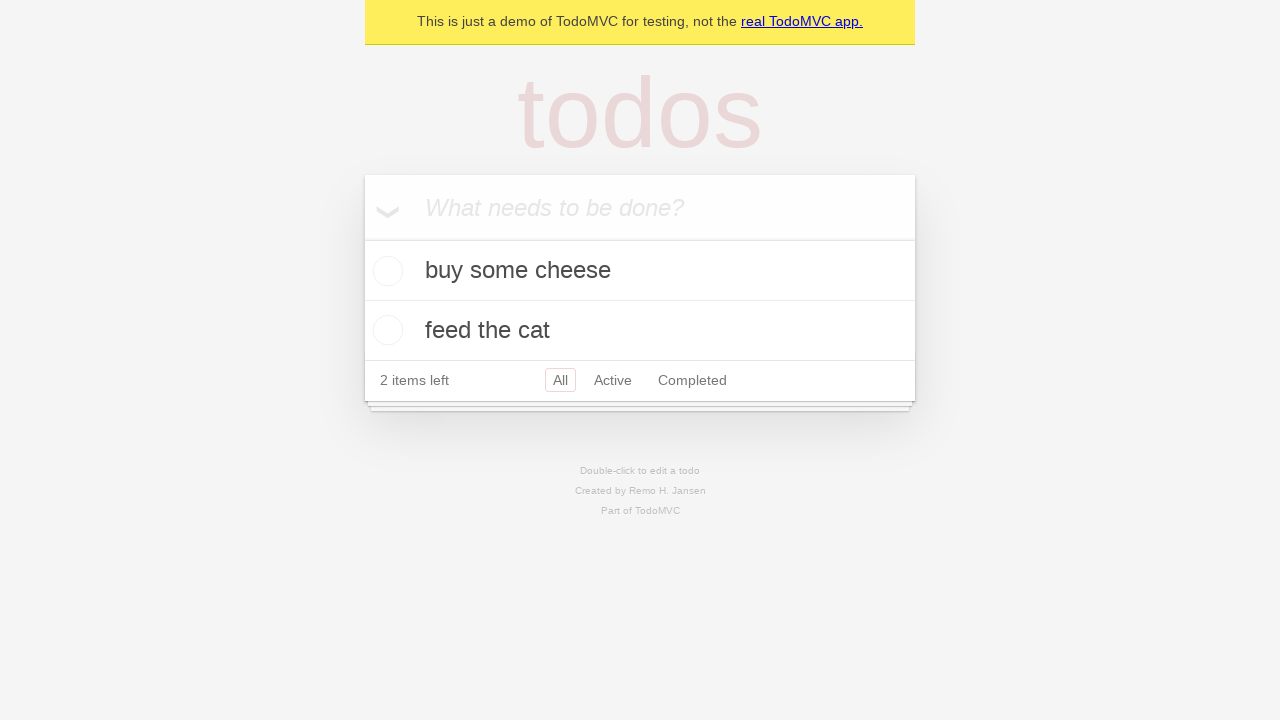

Filled todo input field with 'book a doctors appointment' on internal:attr=[placeholder="What needs to be done?"i]
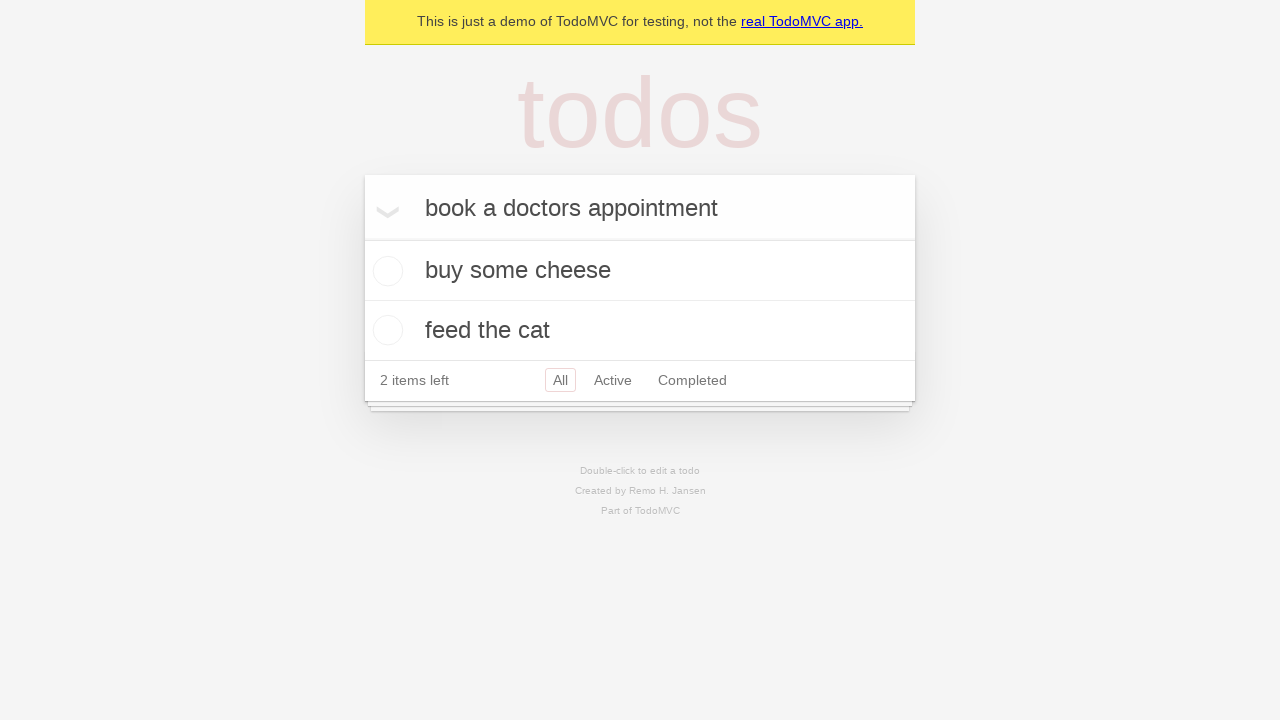

Pressed Enter to add todo 'book a doctors appointment' on internal:attr=[placeholder="What needs to be done?"i]
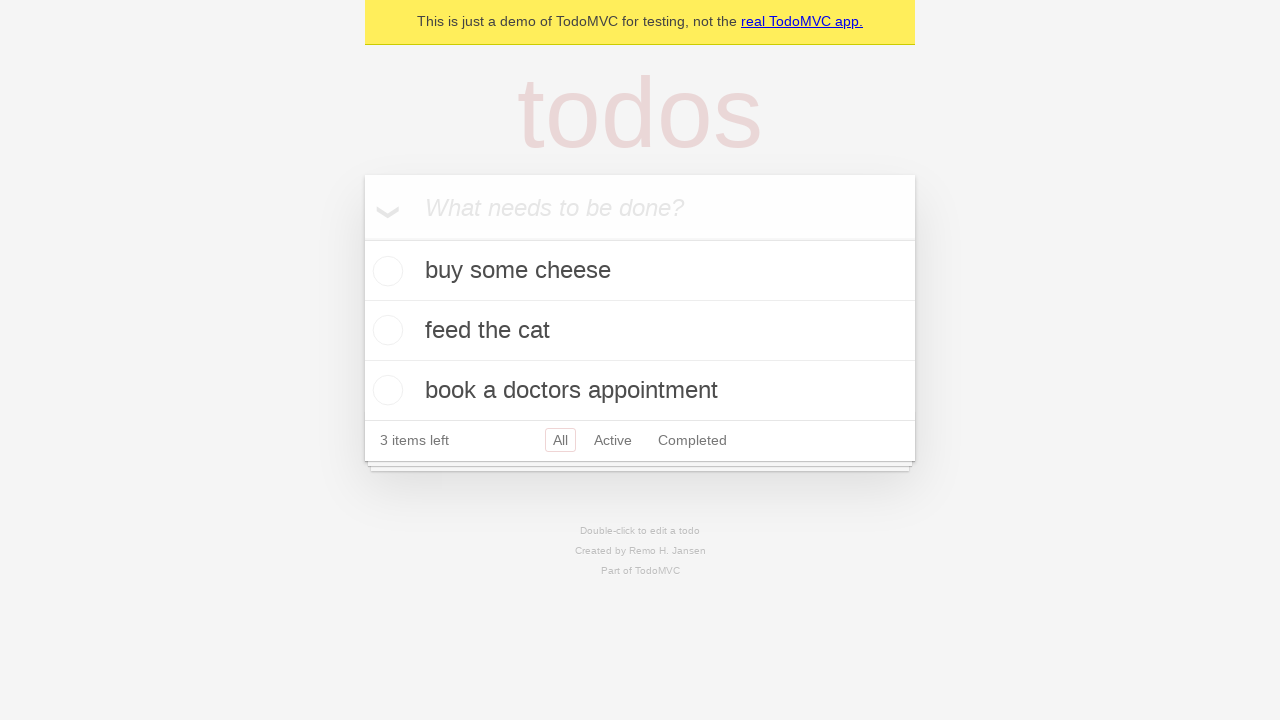

All three todo items loaded and visible
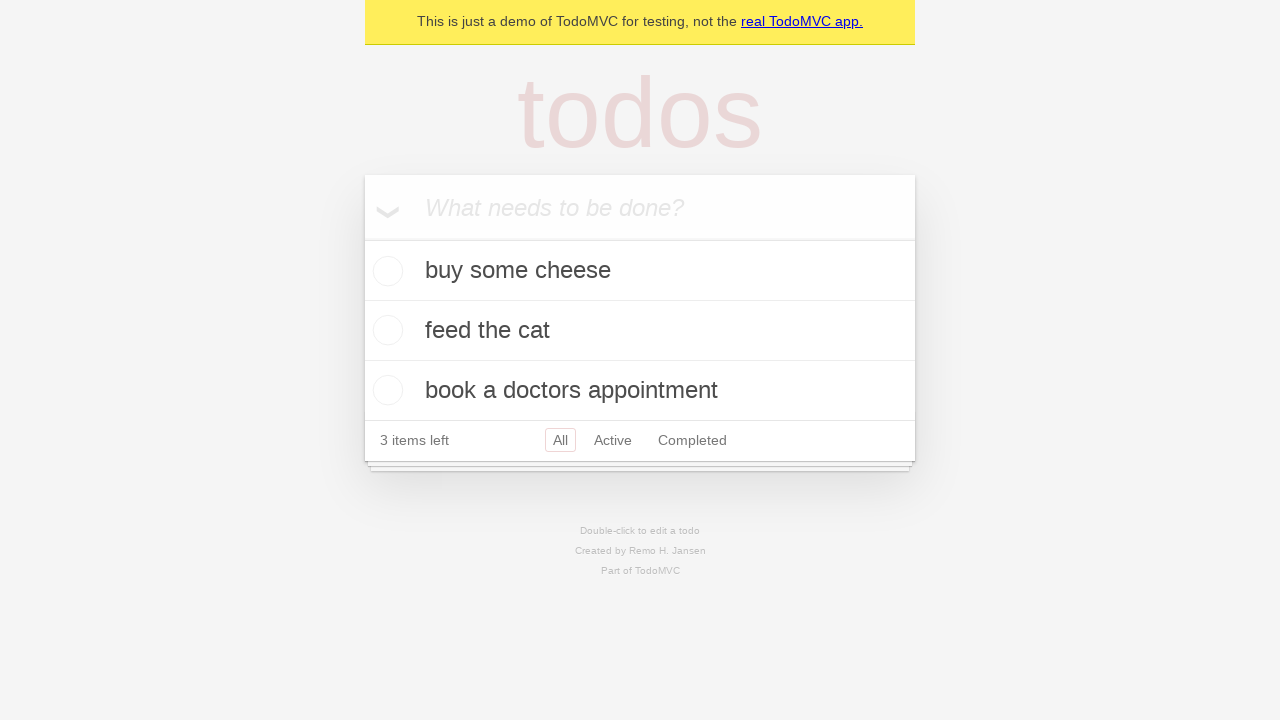

Clicked toggle all checkbox to mark all items as complete at (362, 238) on internal:label="Mark all as complete"i
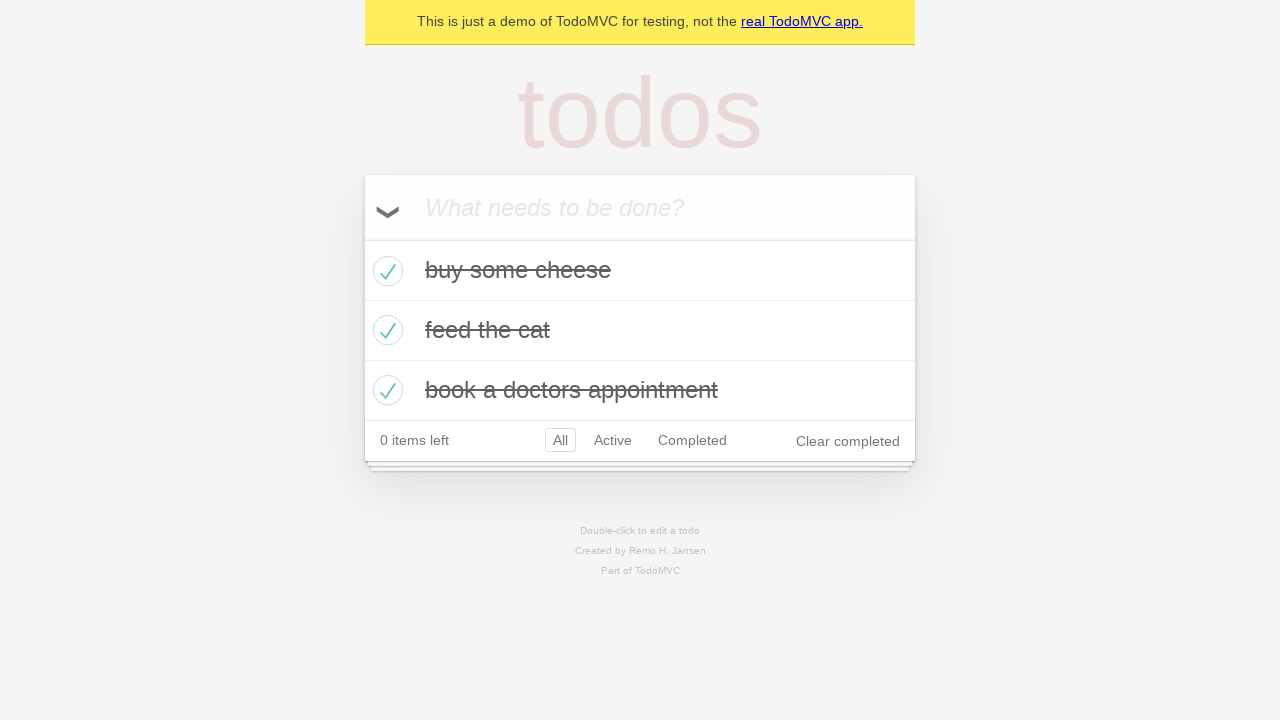

Clicked toggle all checkbox to uncheck all items and clear completed state at (362, 238) on internal:label="Mark all as complete"i
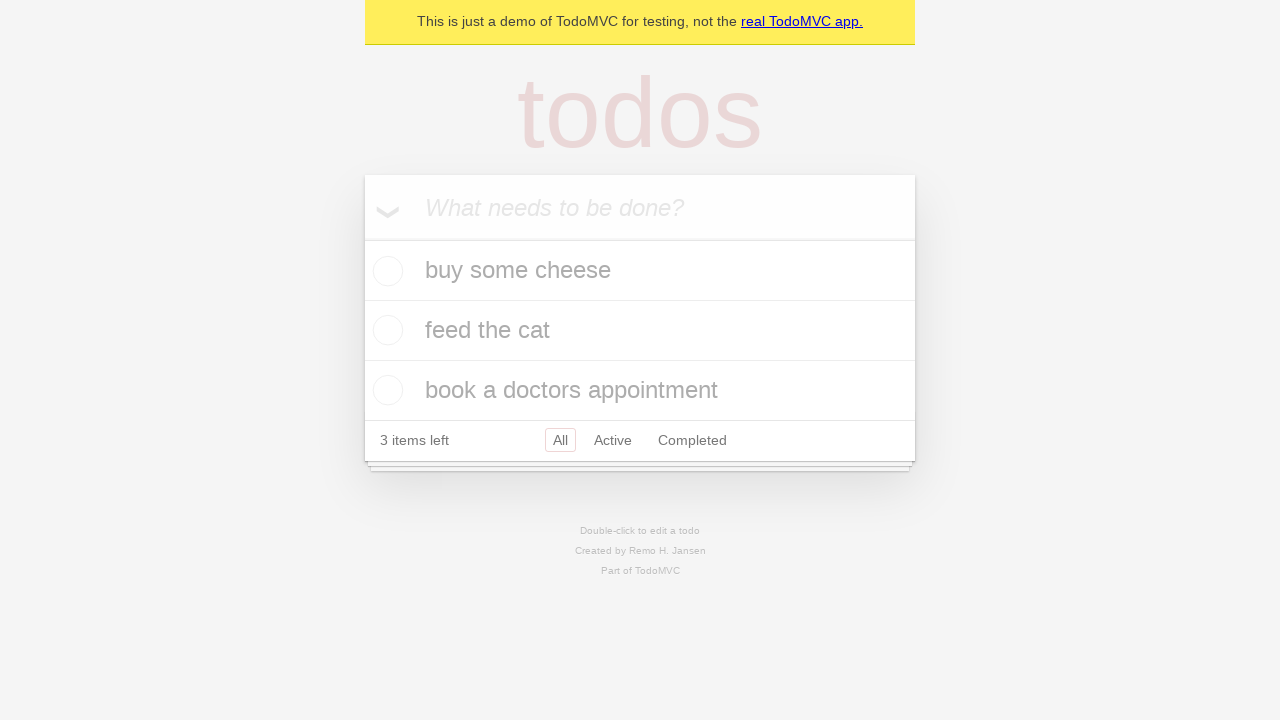

Waited for UI to update after unchecking all items
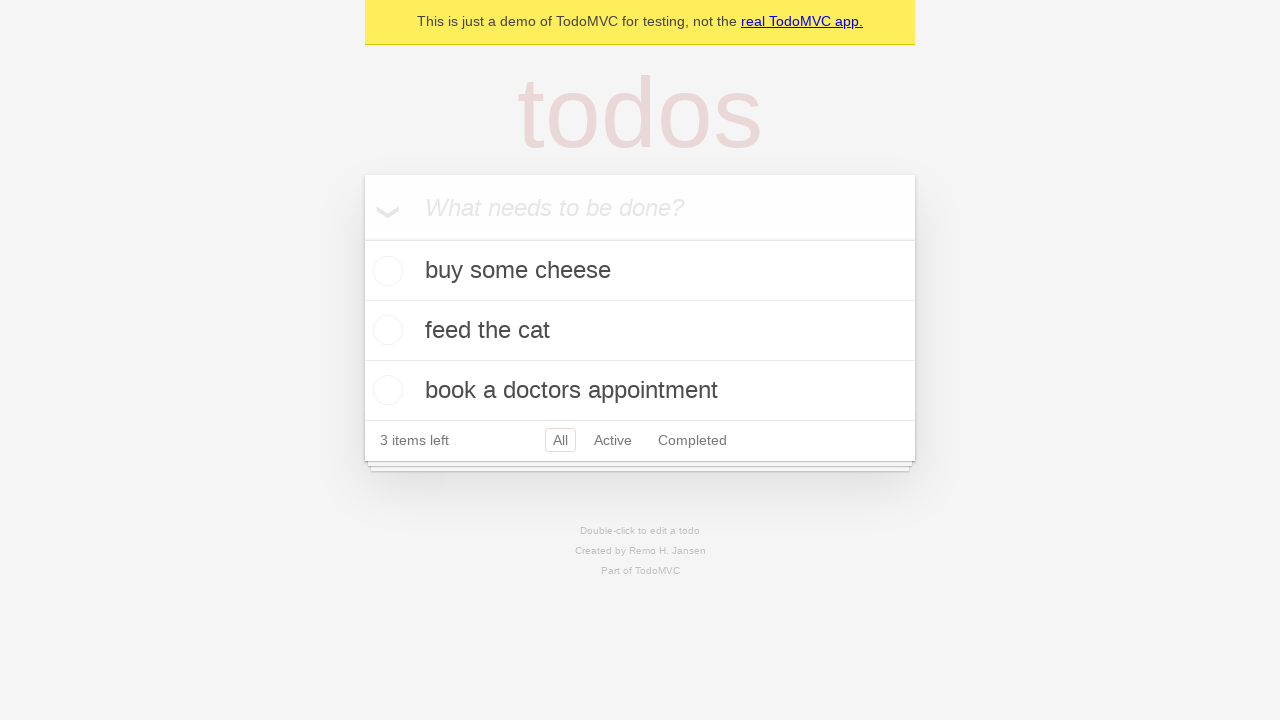

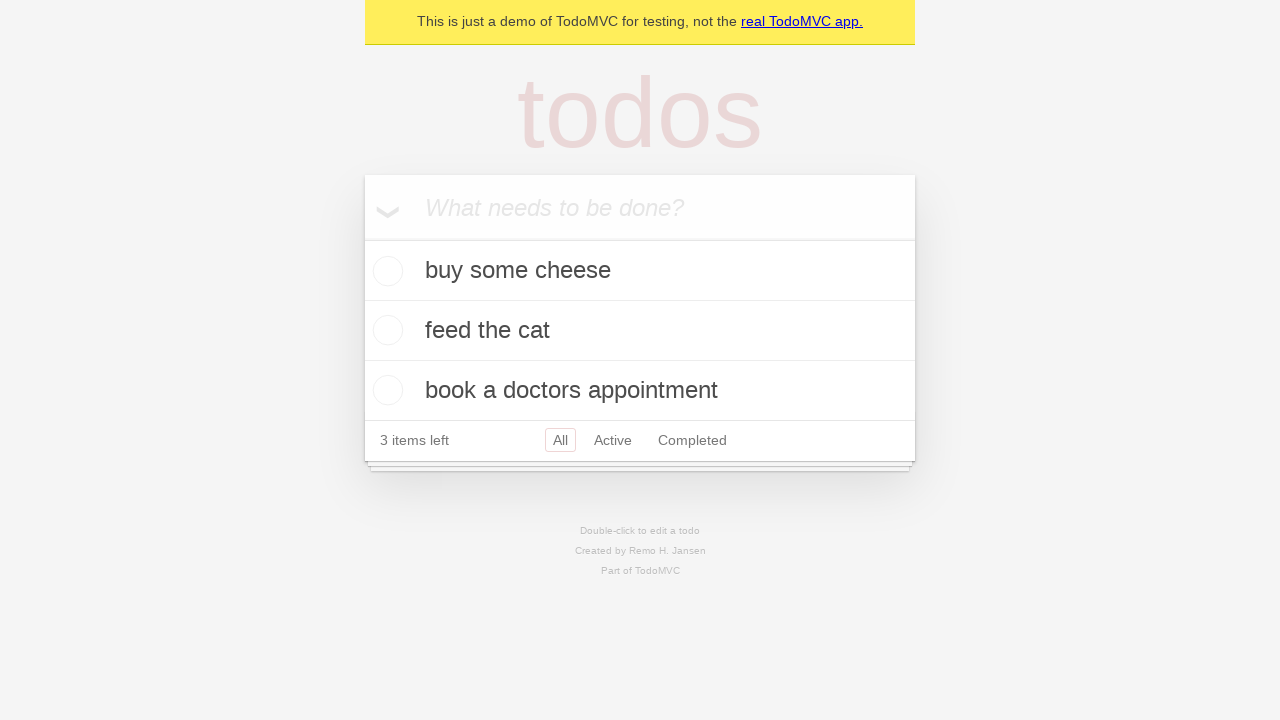